Tests table sorting on table2 by clicking the "Due" column header using semantic class selectors and verifying the column is sorted in ascending order.

Starting URL: http://the-internet.herokuapp.com/tables

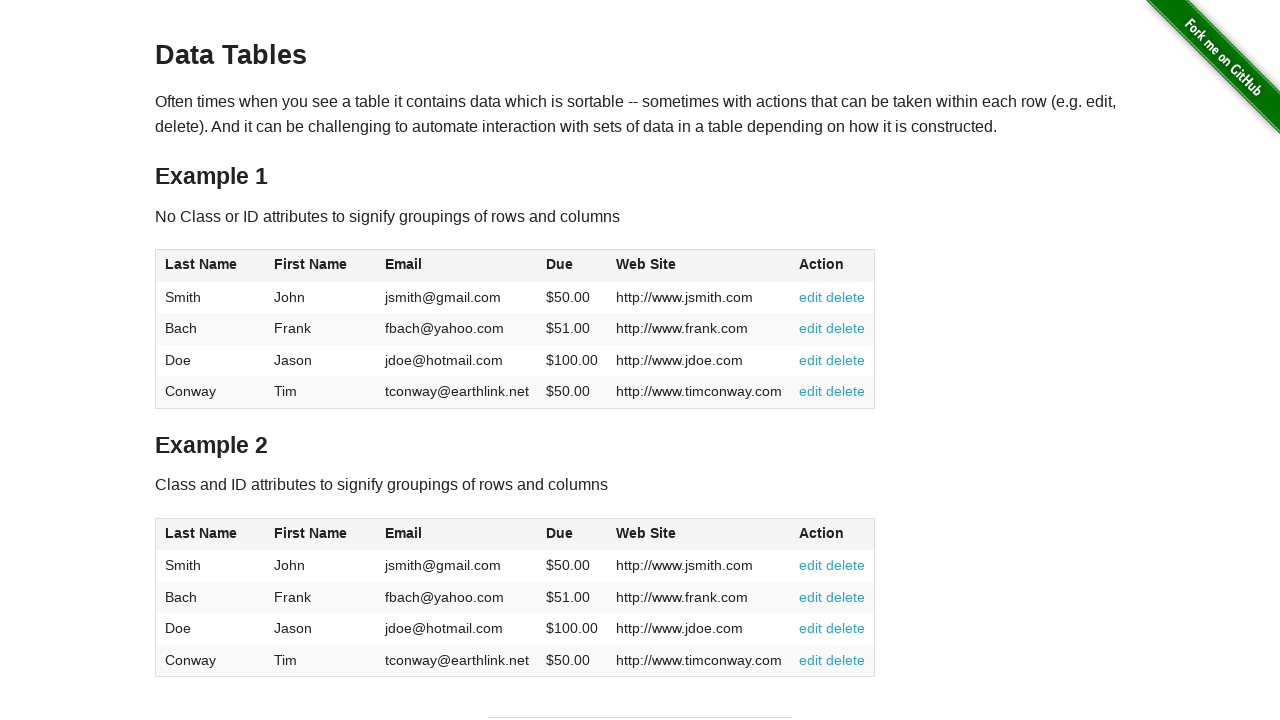

Clicked the 'Due' column header in table2 to sort at (560, 533) on #table2 thead .dues
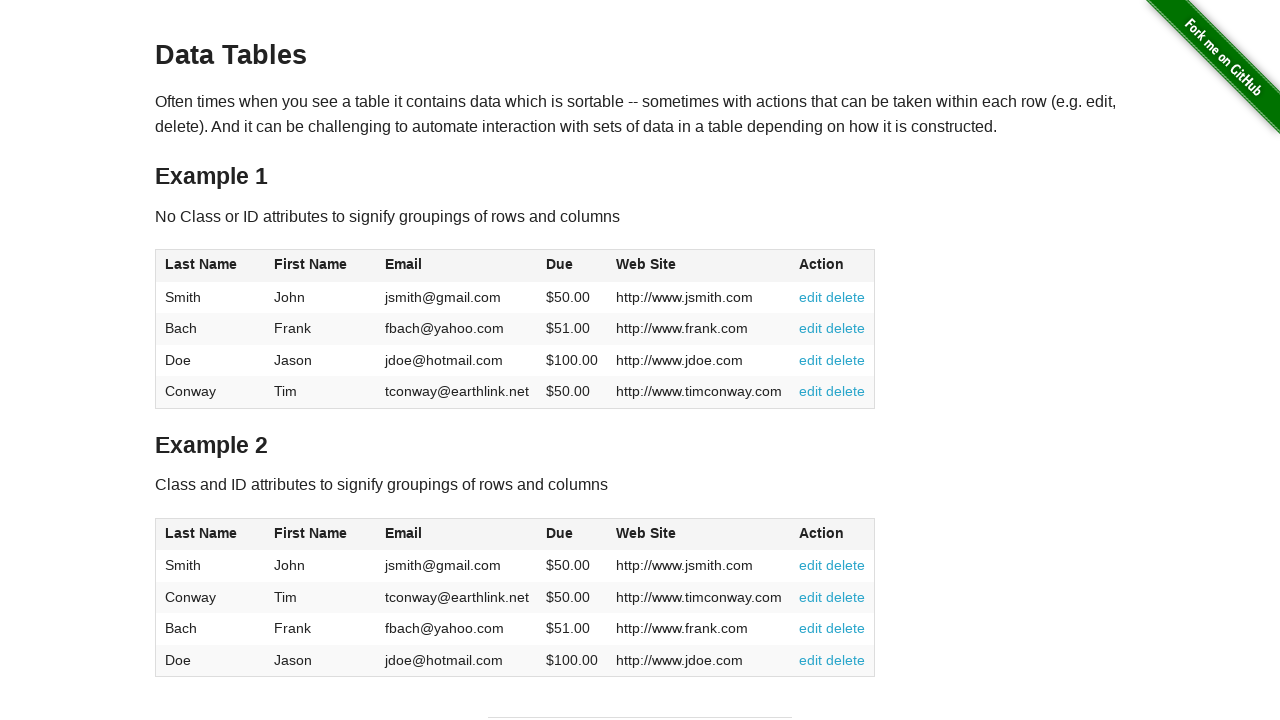

Table2 Due column cells loaded after sorting
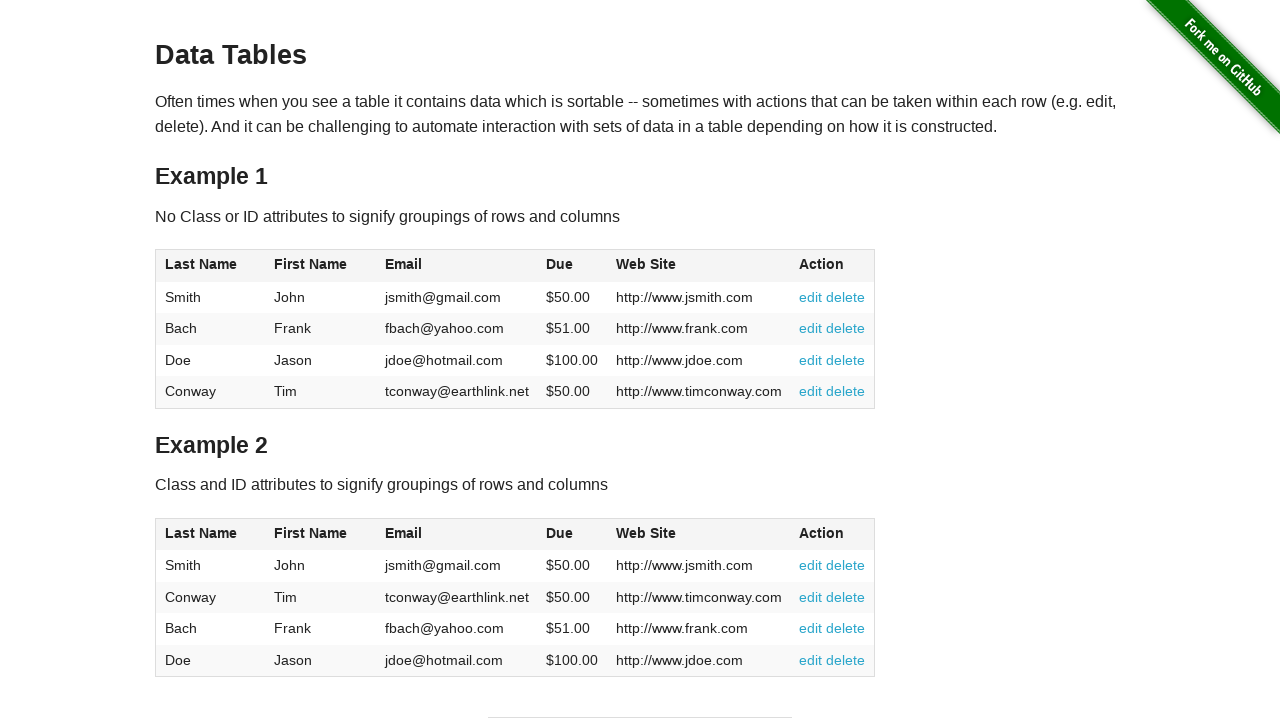

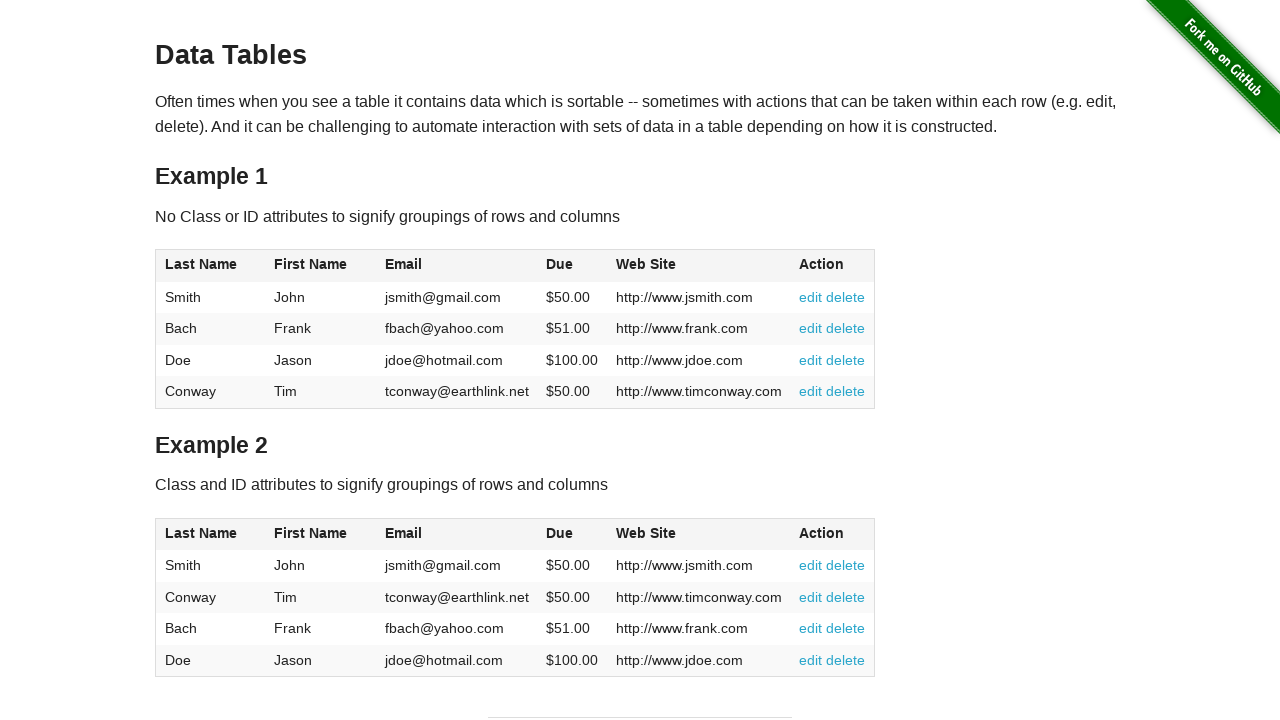